Tests navigation from the login page to the registration page by clicking the "Don't have an account? Register" link and verifying the registration page loads with the correct heading.

Starting URL: https://omas-frontend.vercel.app/kirjaudu

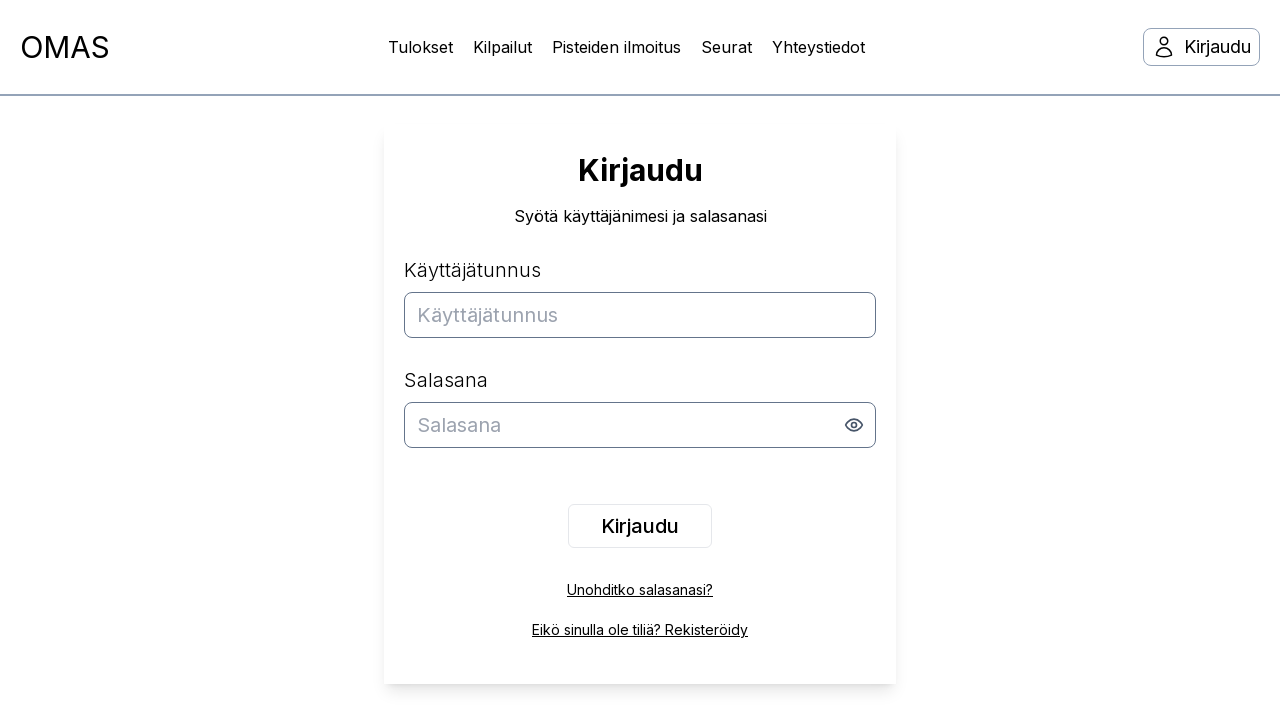

Clicked 'Don't have an account? Register' link at (640, 630) on text=Eikö sinulla ole tiliä? Rekisteröidy
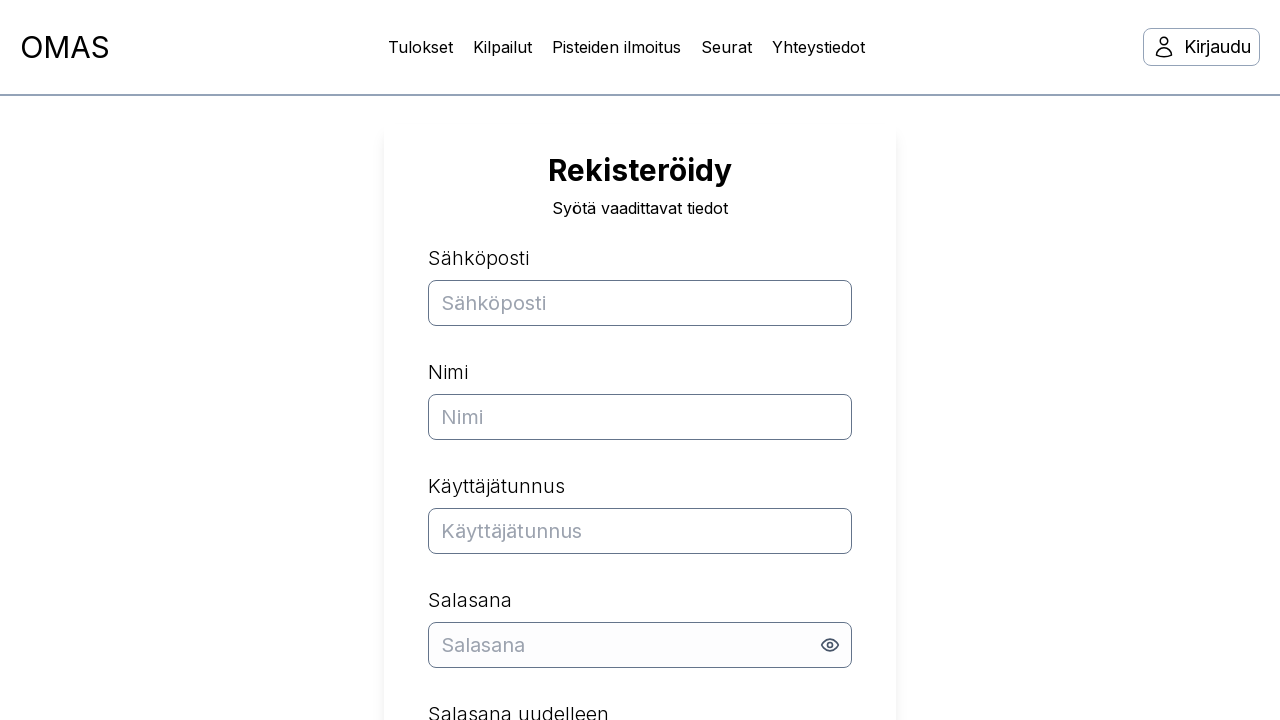

Waited for page to load with networkidle state
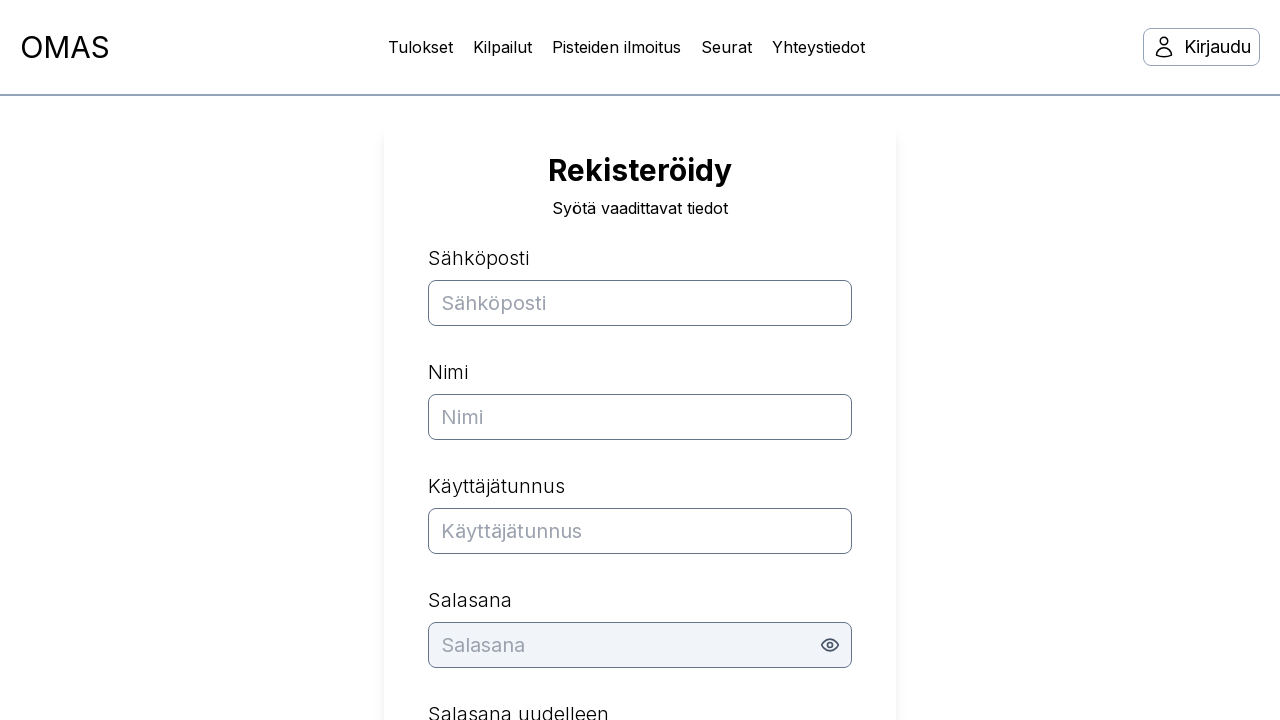

H1 element is ready on registration page
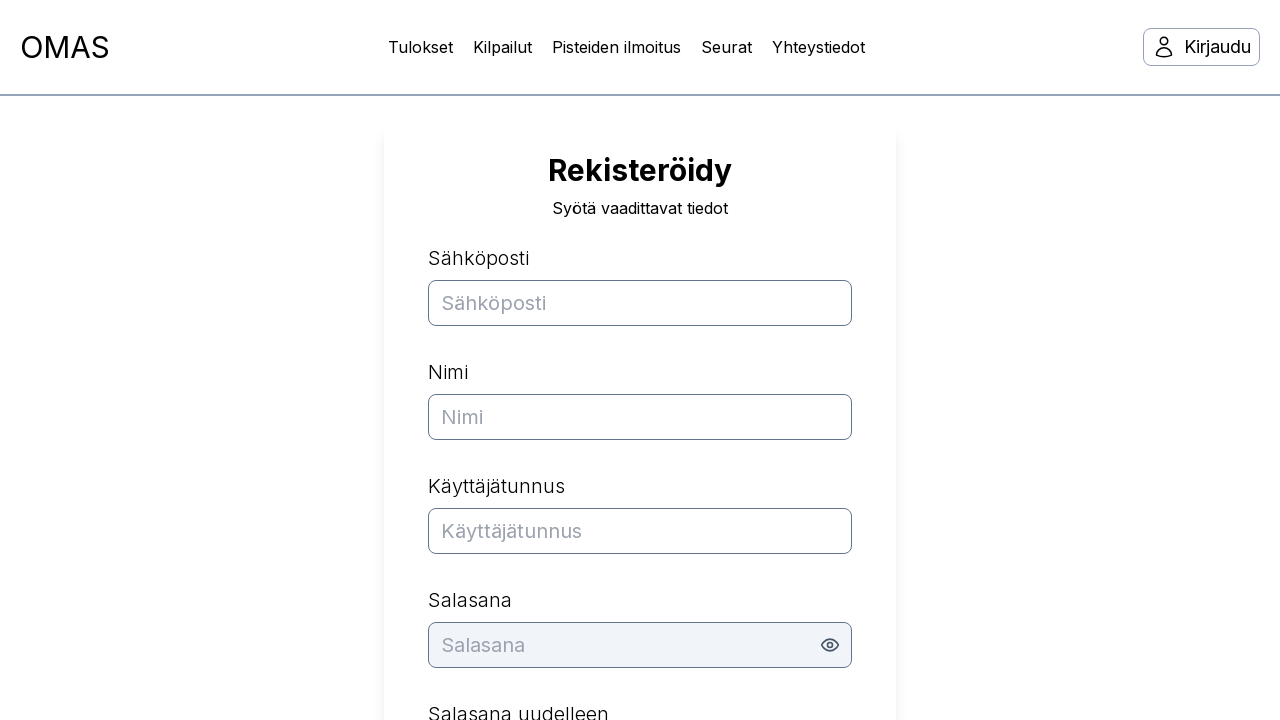

Verified h1 heading contains 'Rekisteröidy'
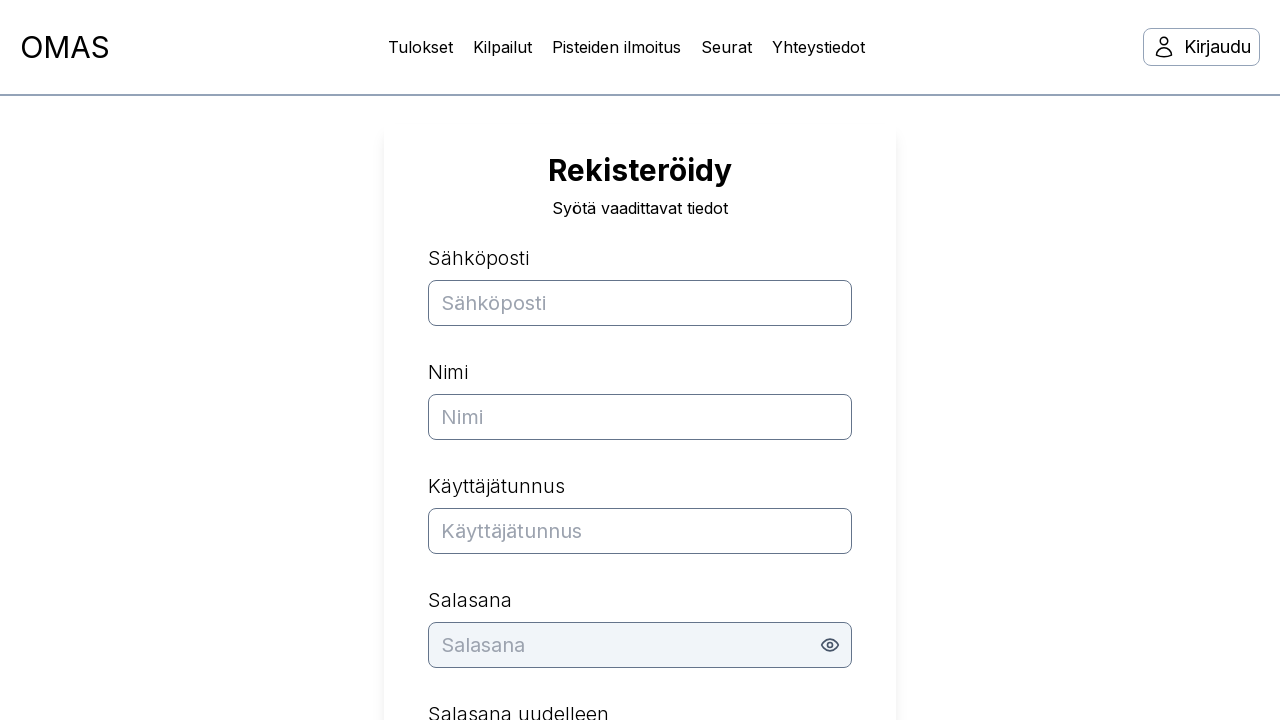

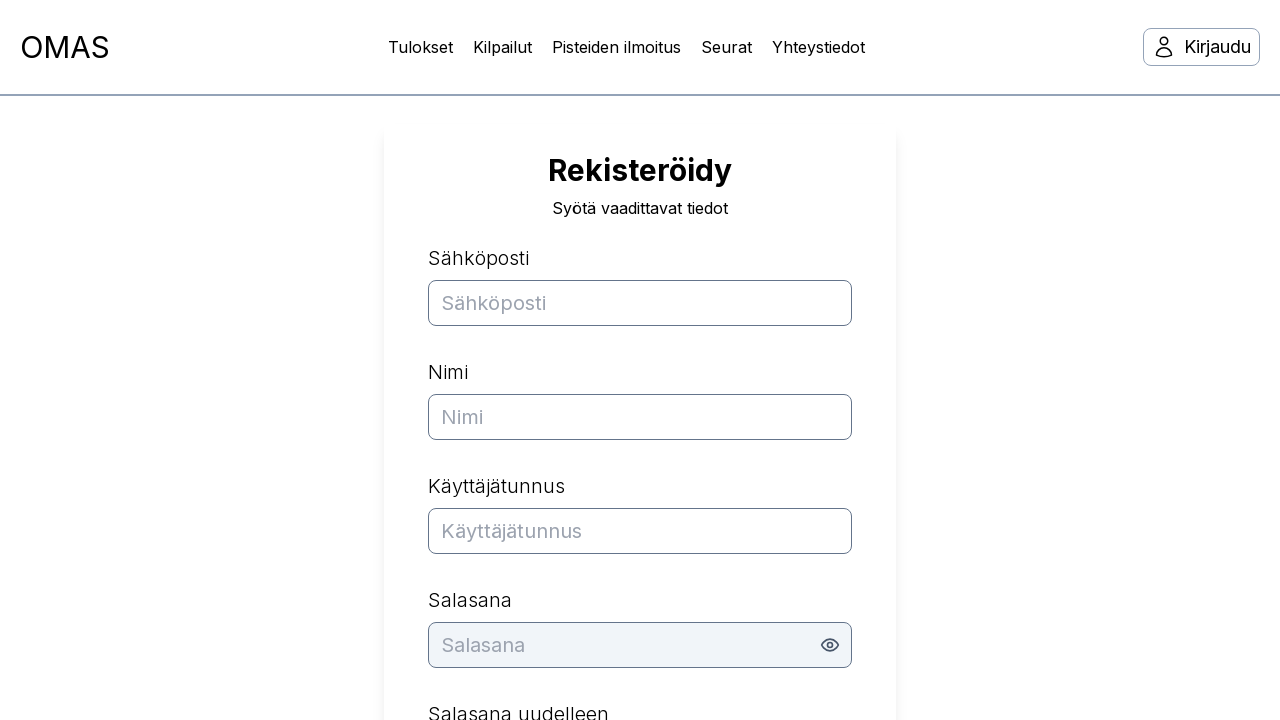